Tests dropdown selection functionality by selecting options using different methods (by value, by visible text, and by index)

Starting URL: https://the-internet.herokuapp.com/dropdown

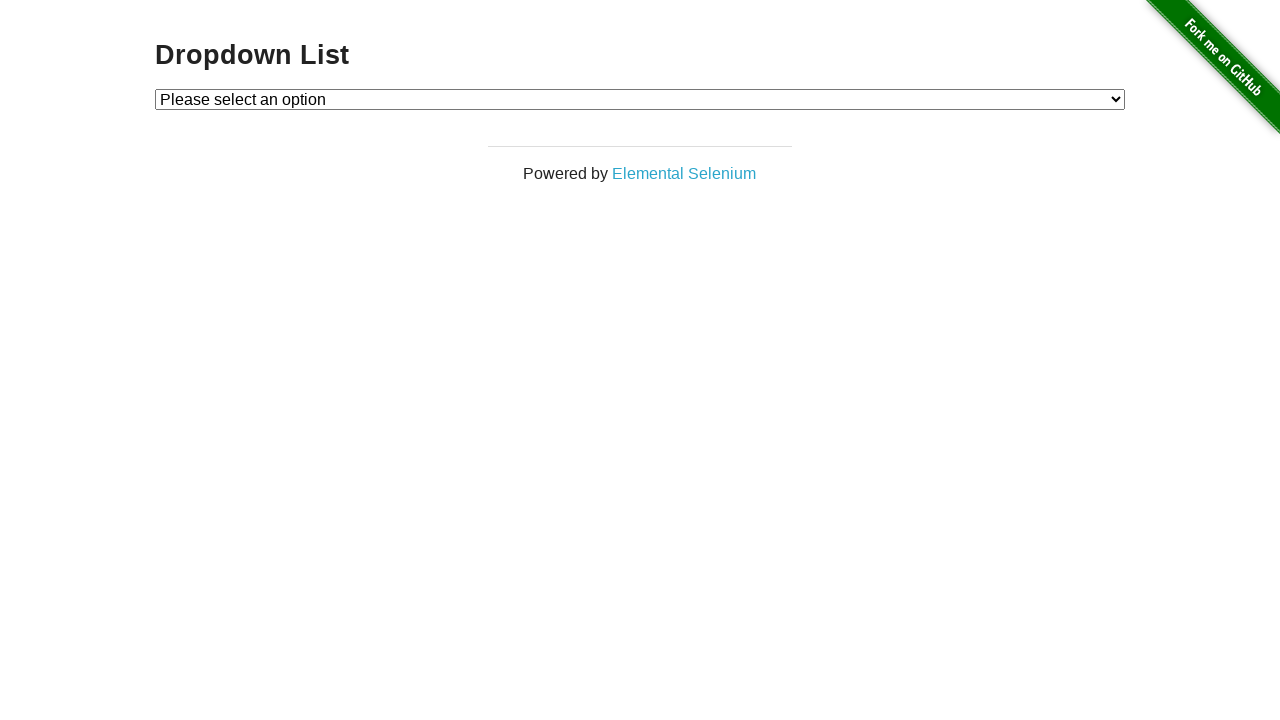

Located dropdown element
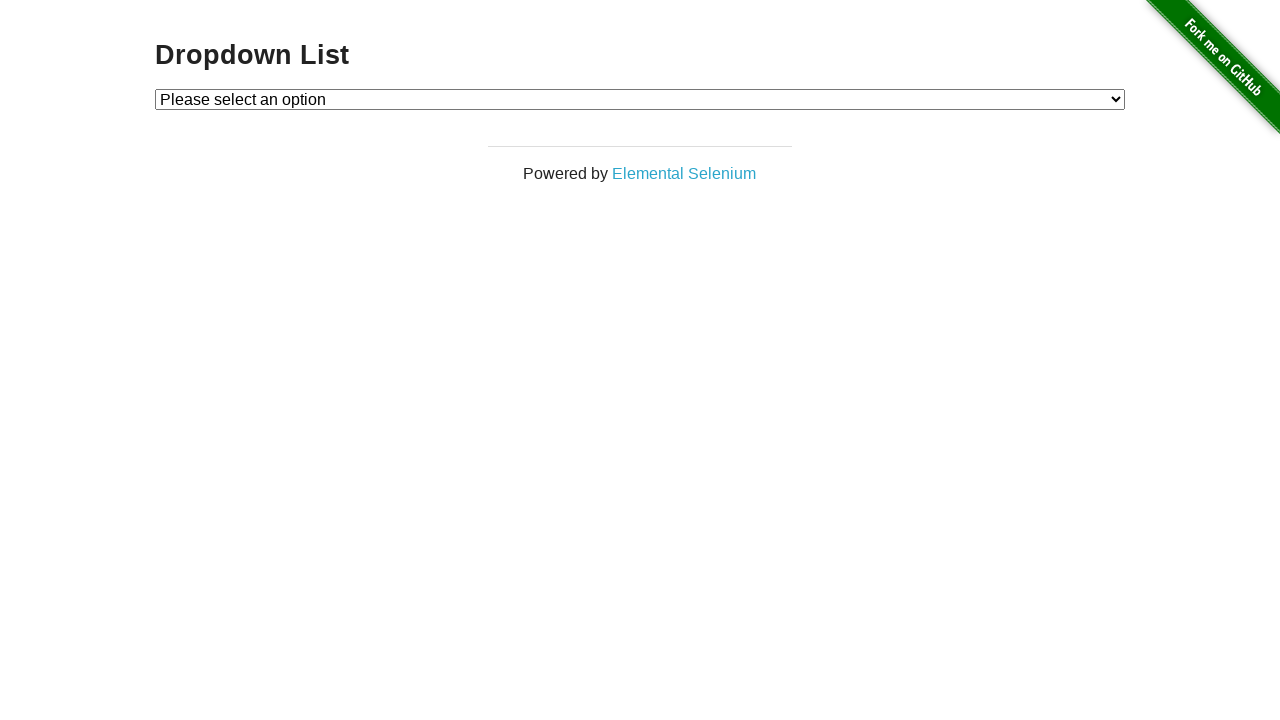

Retrieved initial dropdown selection text
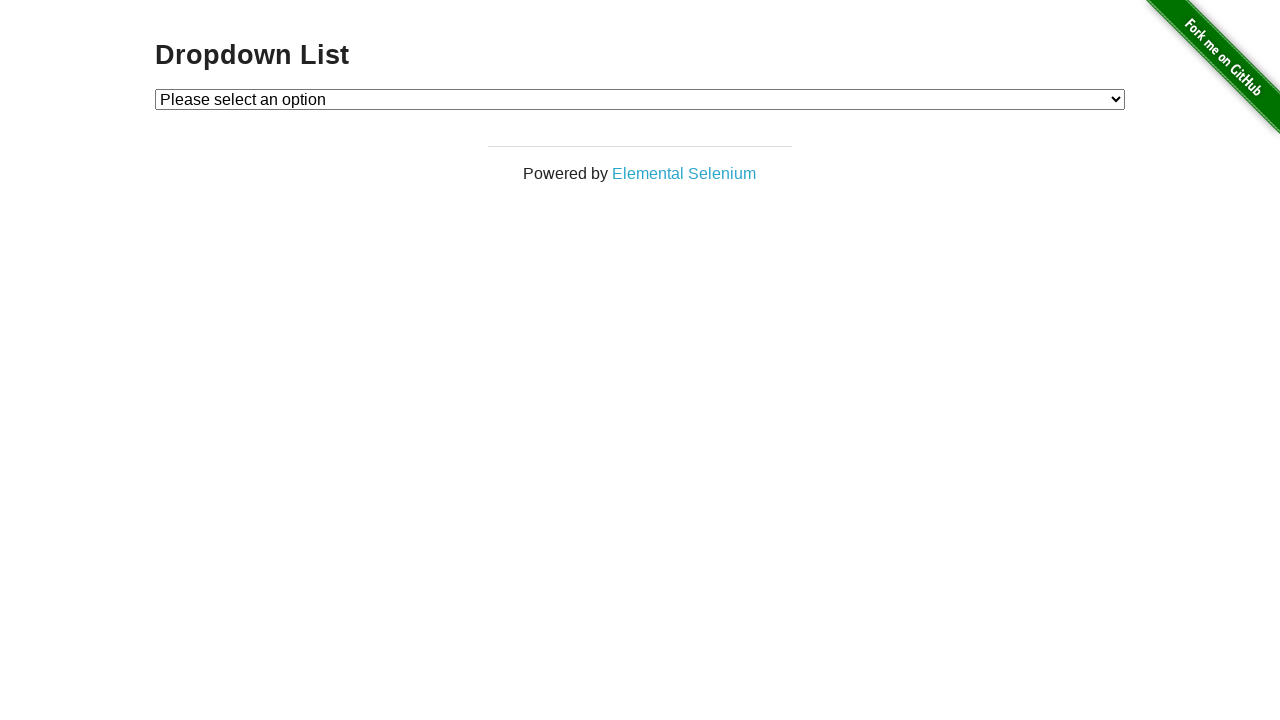

Verified initial selection is 'Please select an option'
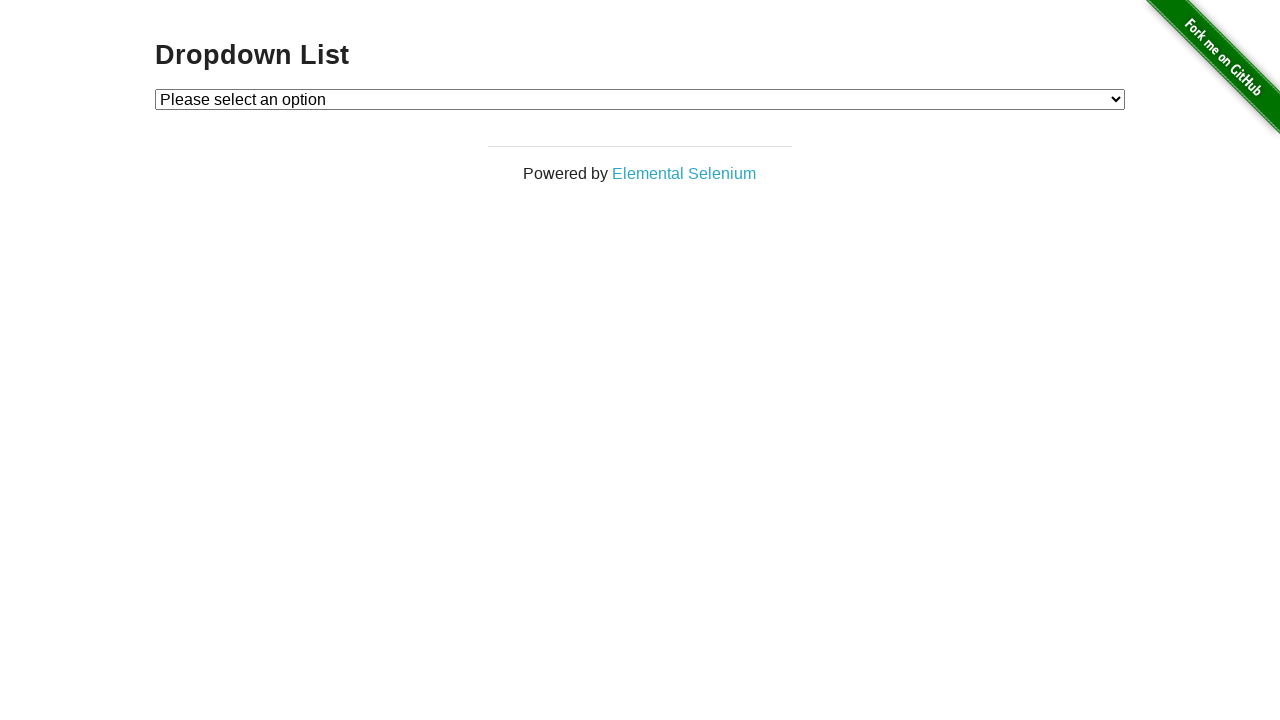

Selected dropdown option by value '1' on #dropdown
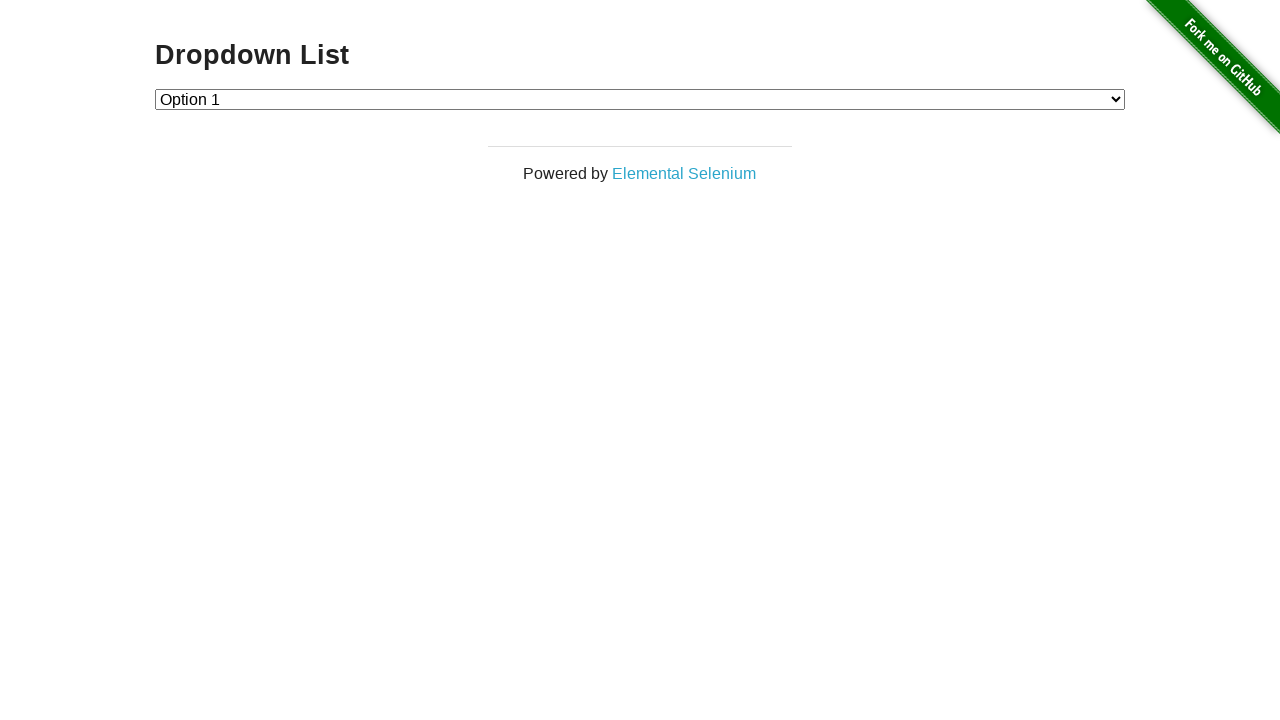

Selected dropdown option by visible text 'Option 2' on #dropdown
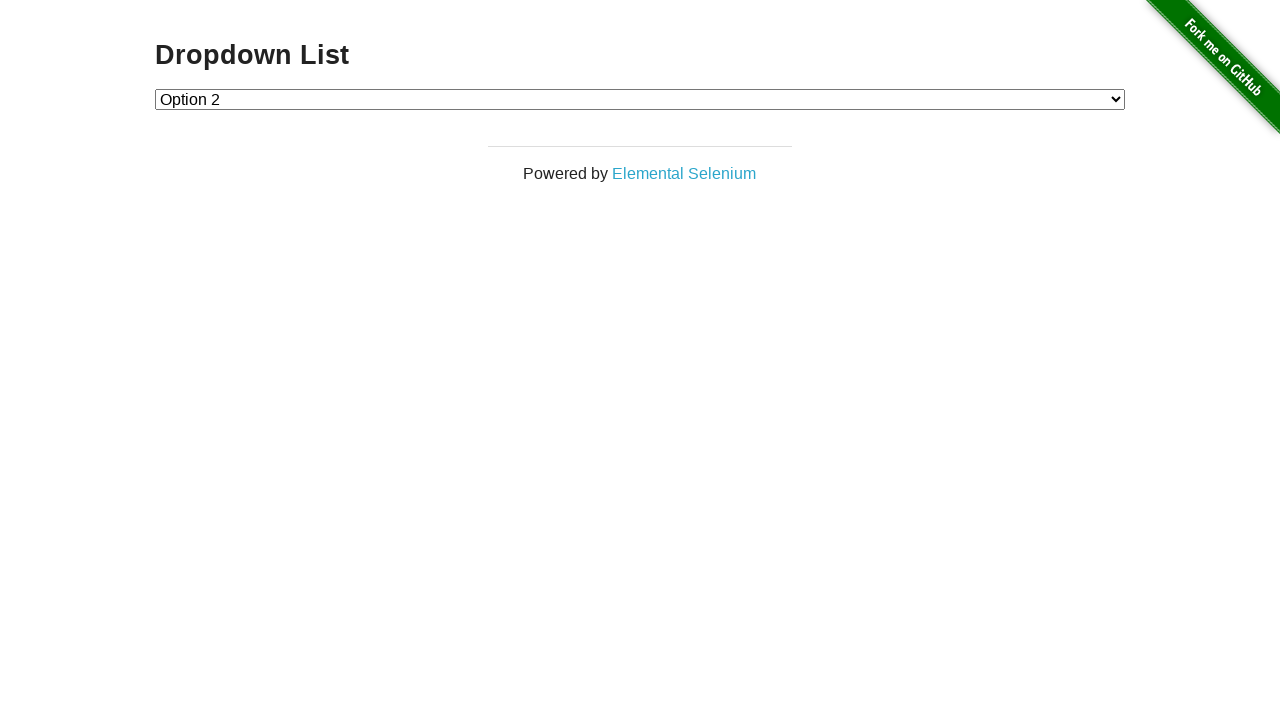

Selected dropdown option by index 1 on #dropdown
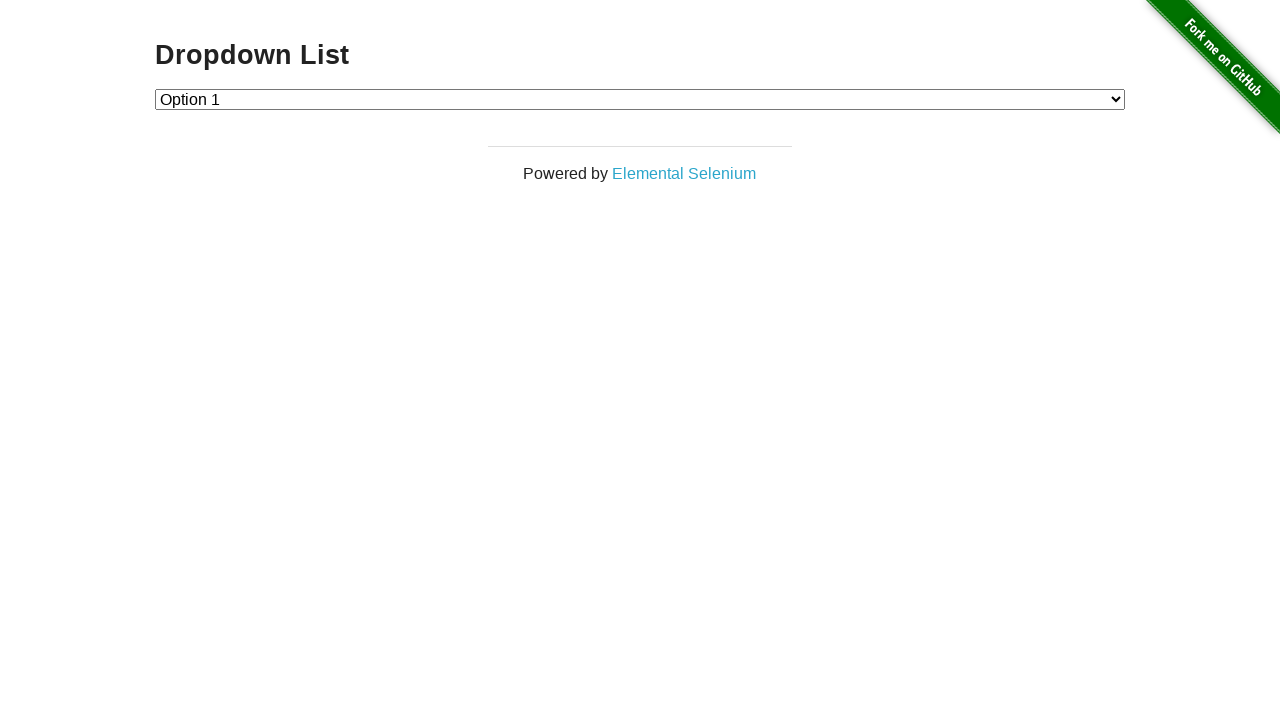

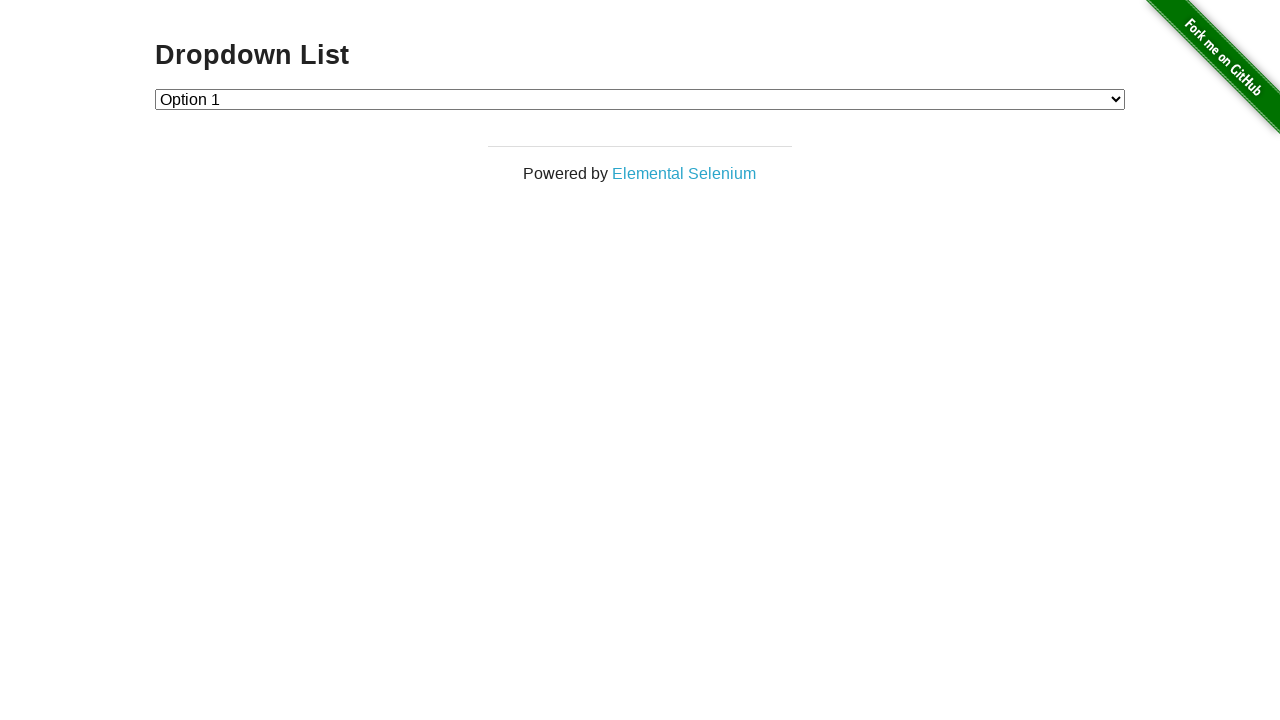